Tests clicking the console log button on a Selenium test page that triggers a console.log event

Starting URL: https://www.selenium.dev/selenium/web/bidi/logEntryAdded.html

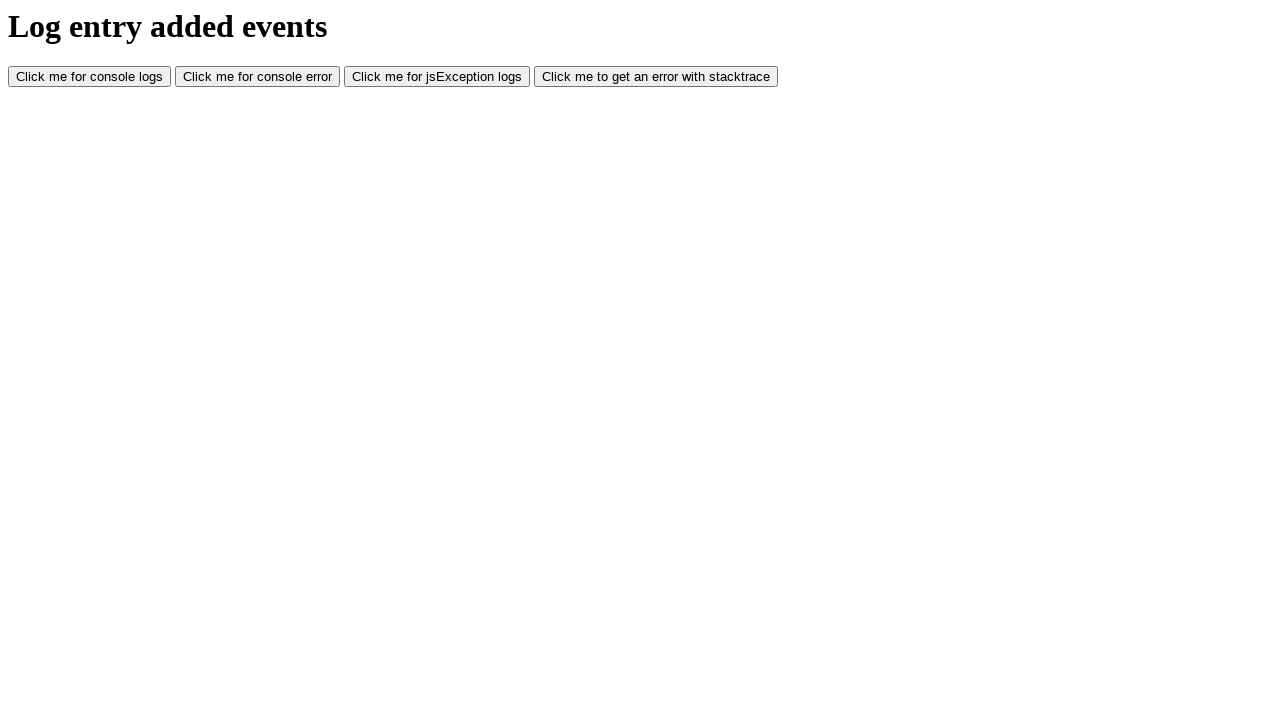

Navigated to Selenium BiDi logEntryAdded test page
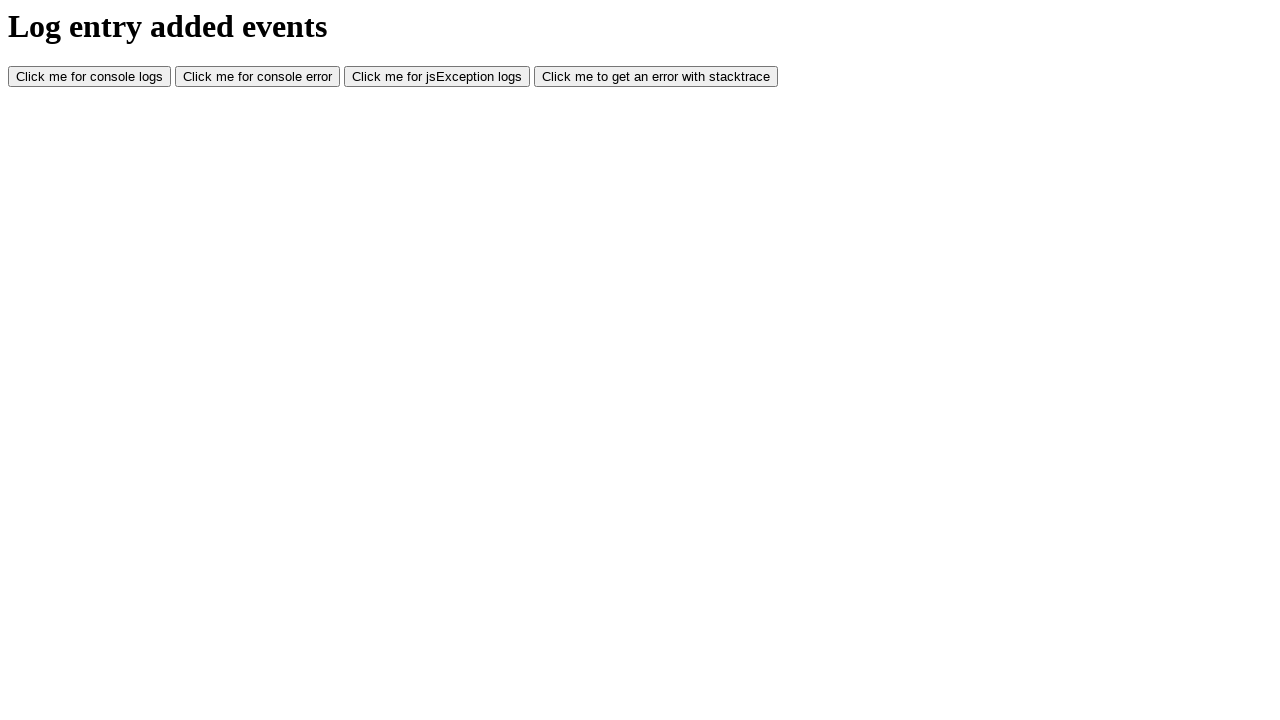

Clicked the console log button to trigger a console.log event at (90, 77) on #consoleLog
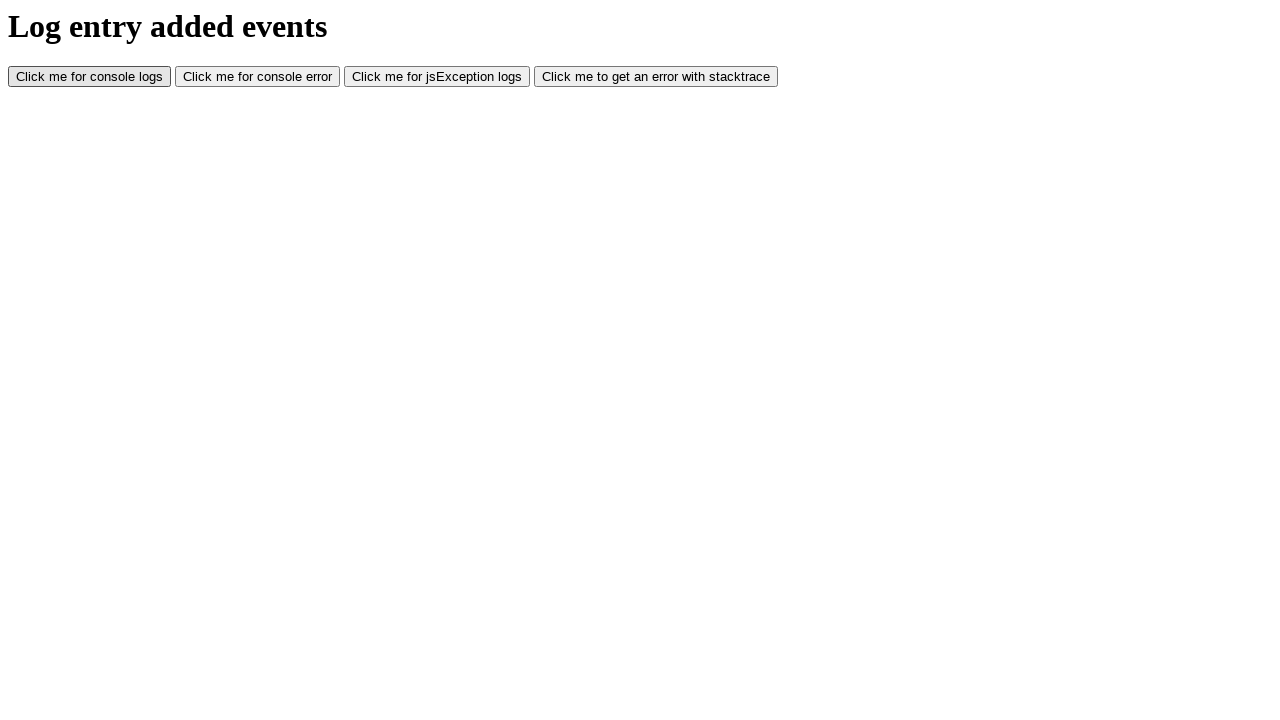

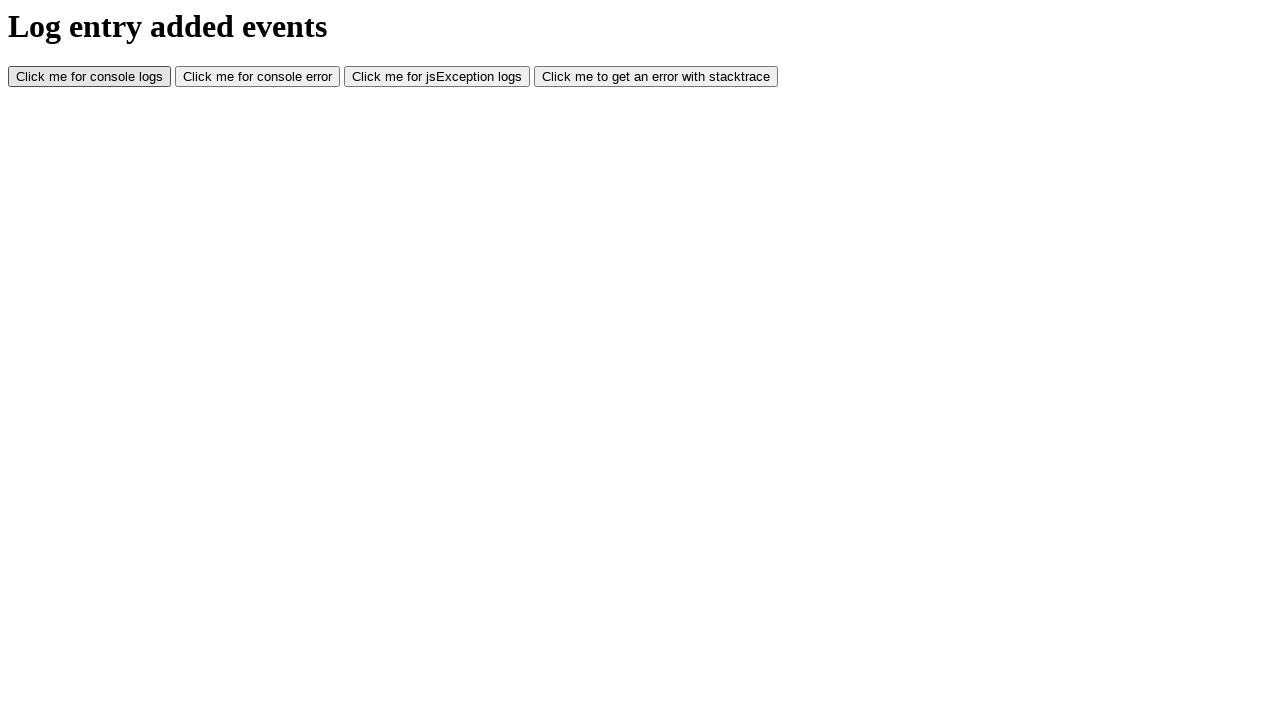